Tests JavaScript confirm alert by clicking the second button and dismissing the alert dialog

Starting URL: https://the-internet.herokuapp.com/javascript_alerts

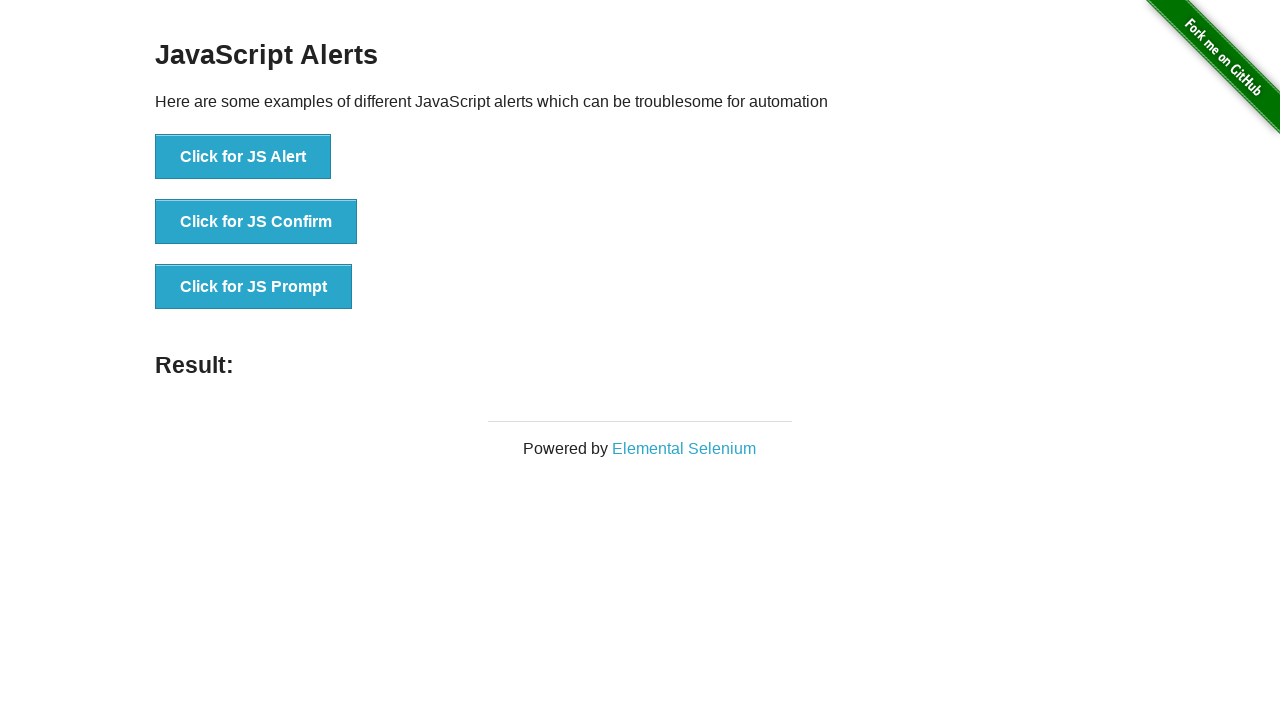

Clicked the second alert button (JS Confirm) at (256, 222) on xpath=//*[@id='content']/div/ul/li[2]/button
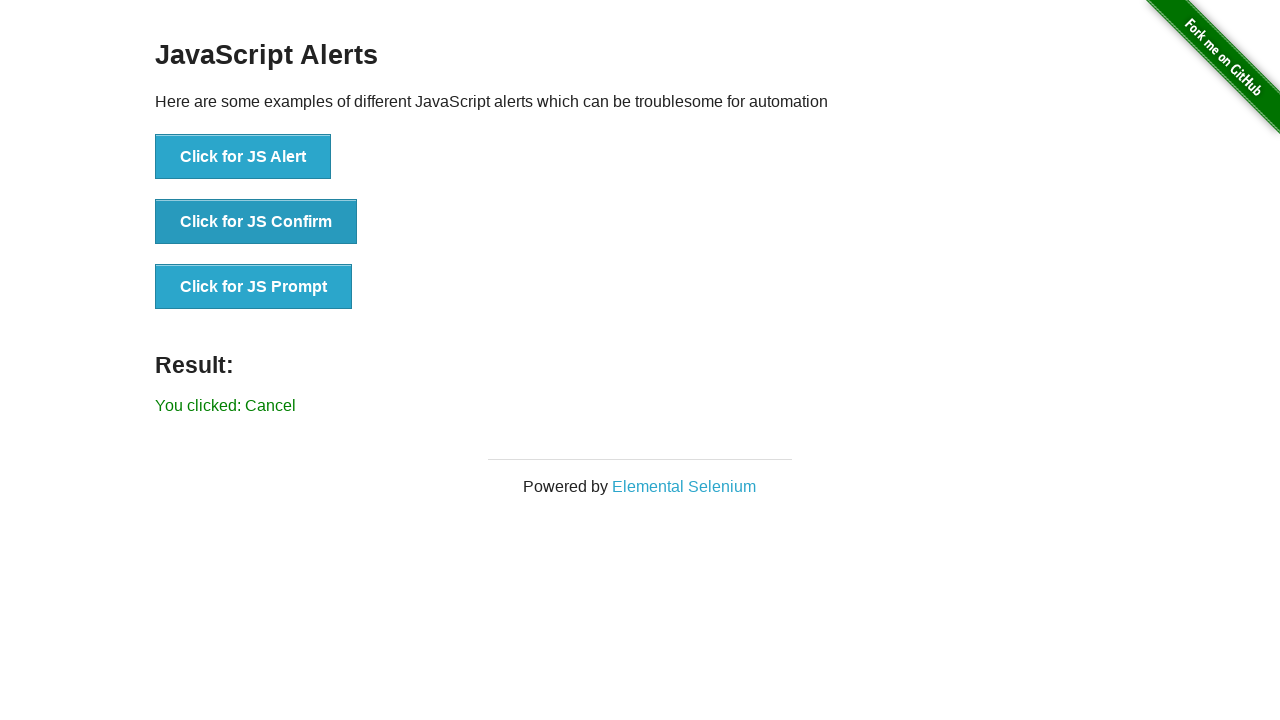

Set up dialog handler to dismiss the confirm alert
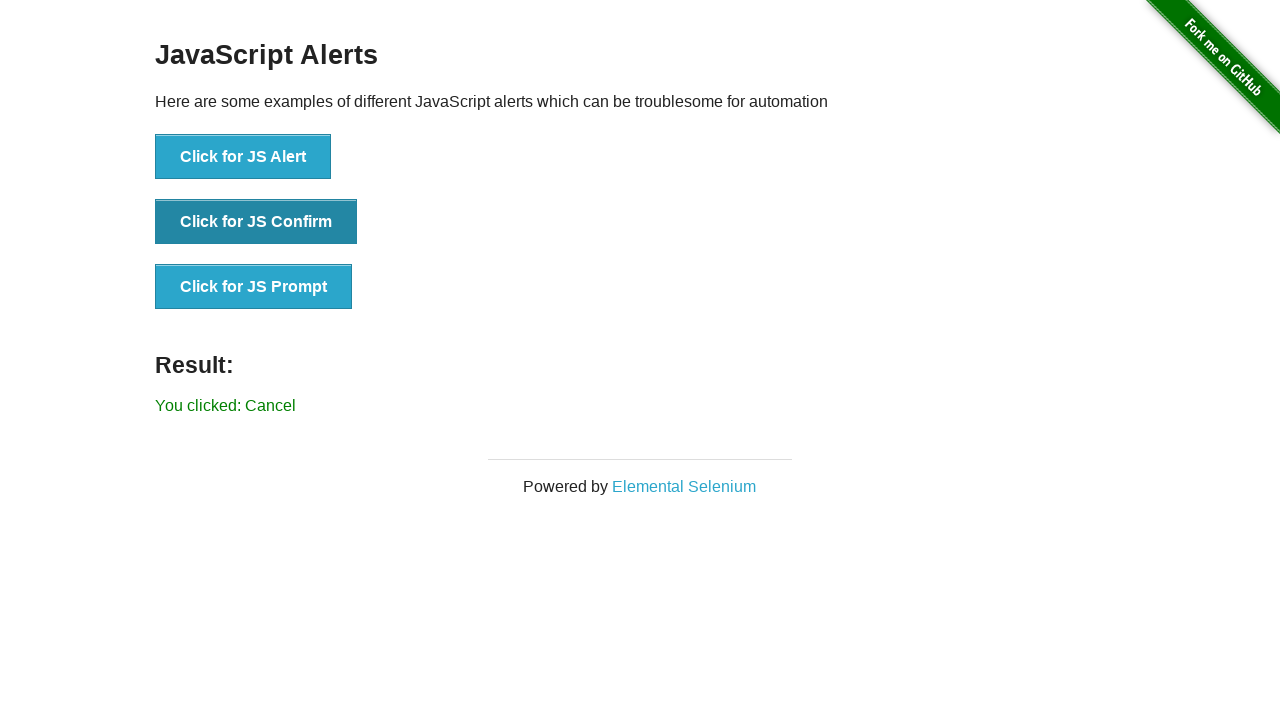

Waited for result element to appear after dismissing alert
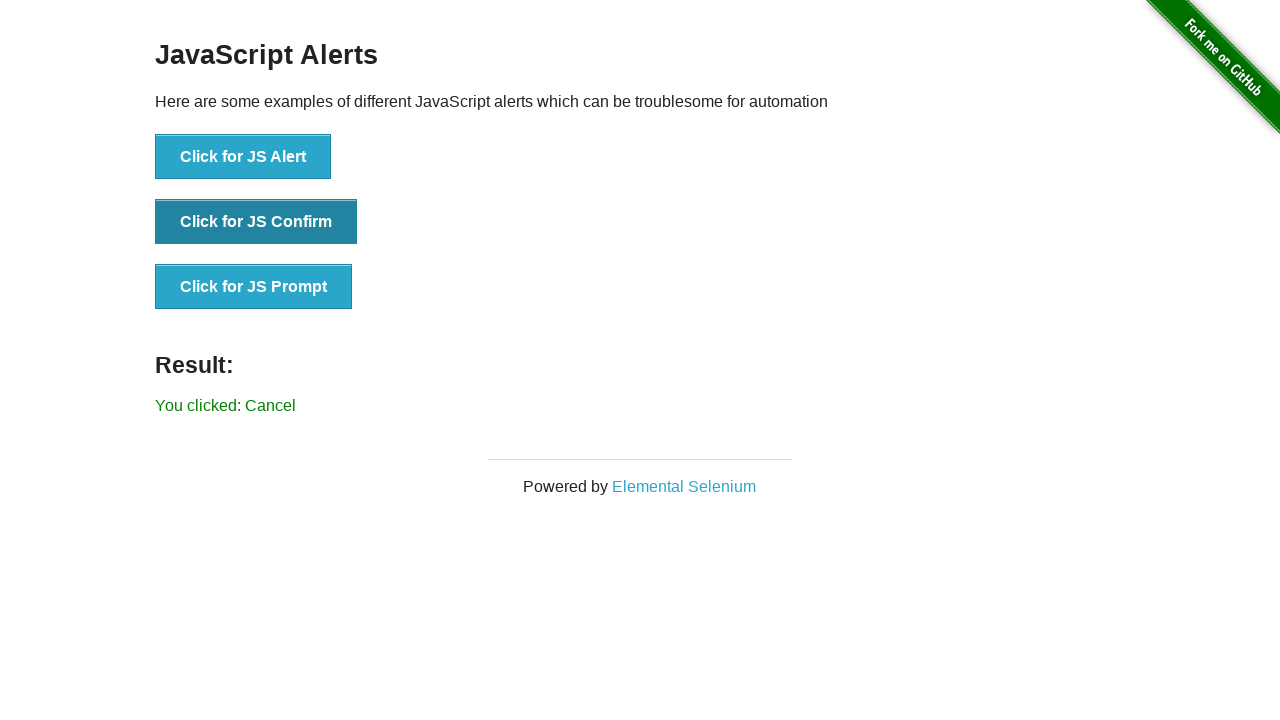

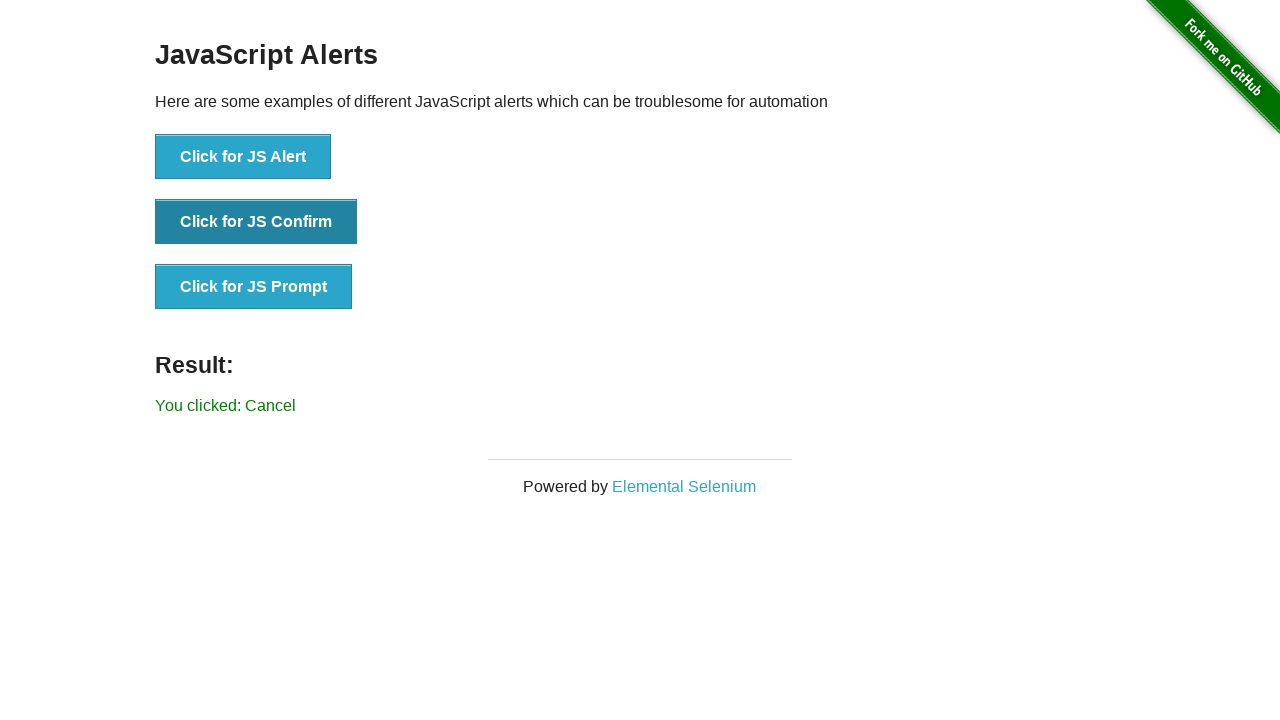